Tests Booking.com search functionality by searching for hotels in London with specific check-in and check-out dates, then scrolls to and highlights a hotel result.

Starting URL: https://www.booking.com/

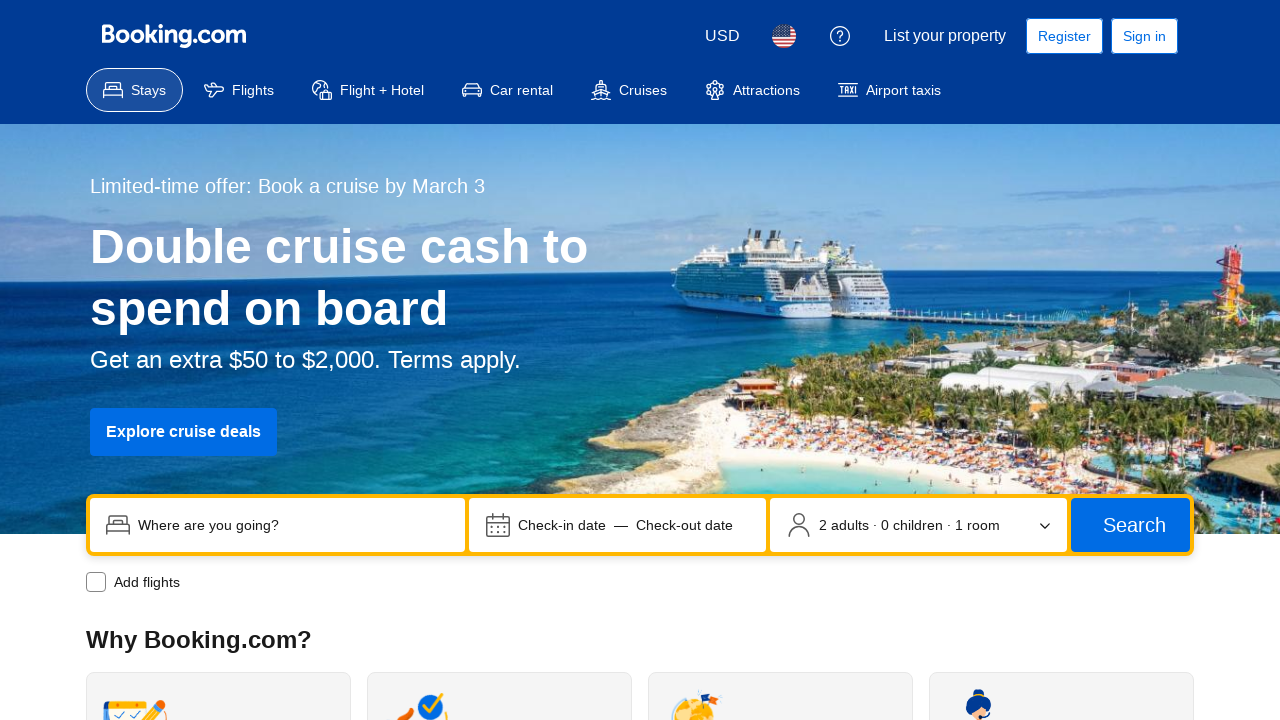

Filled destination field with 'London' on input[name='ss']
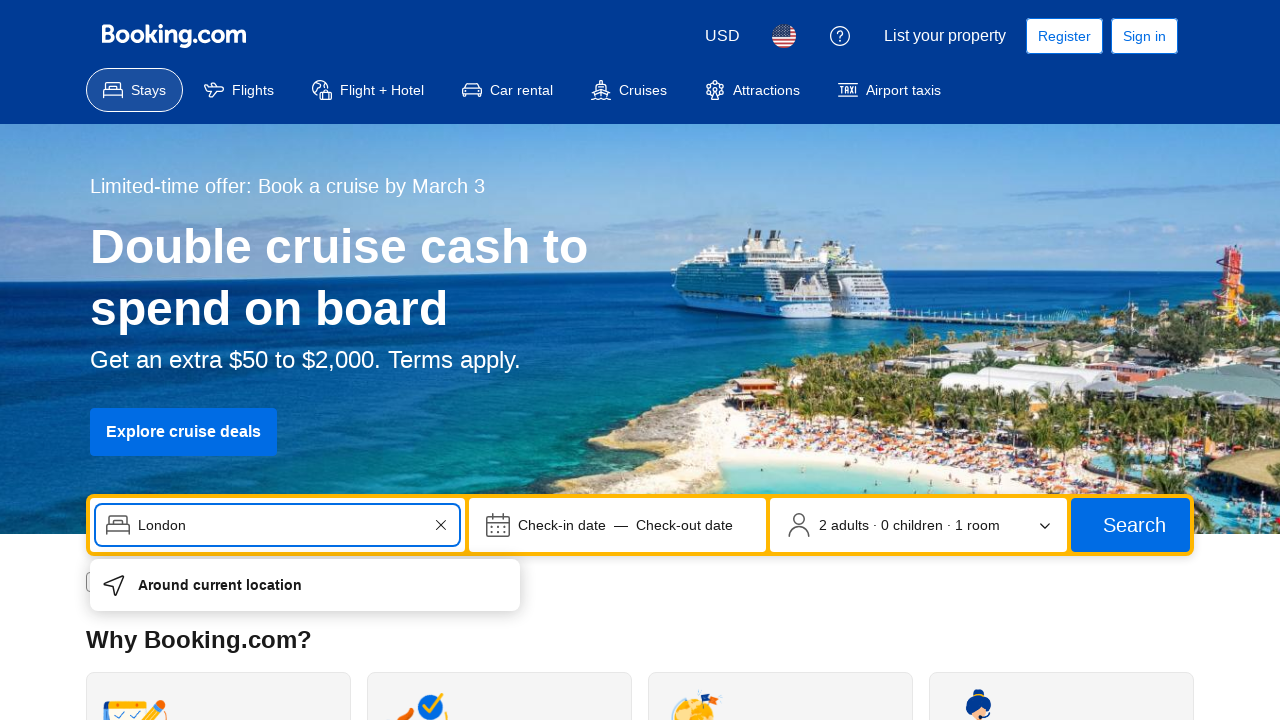

Clicked on dates container to open calendar at (618, 525) on [data-testid='searchbox-dates-container']
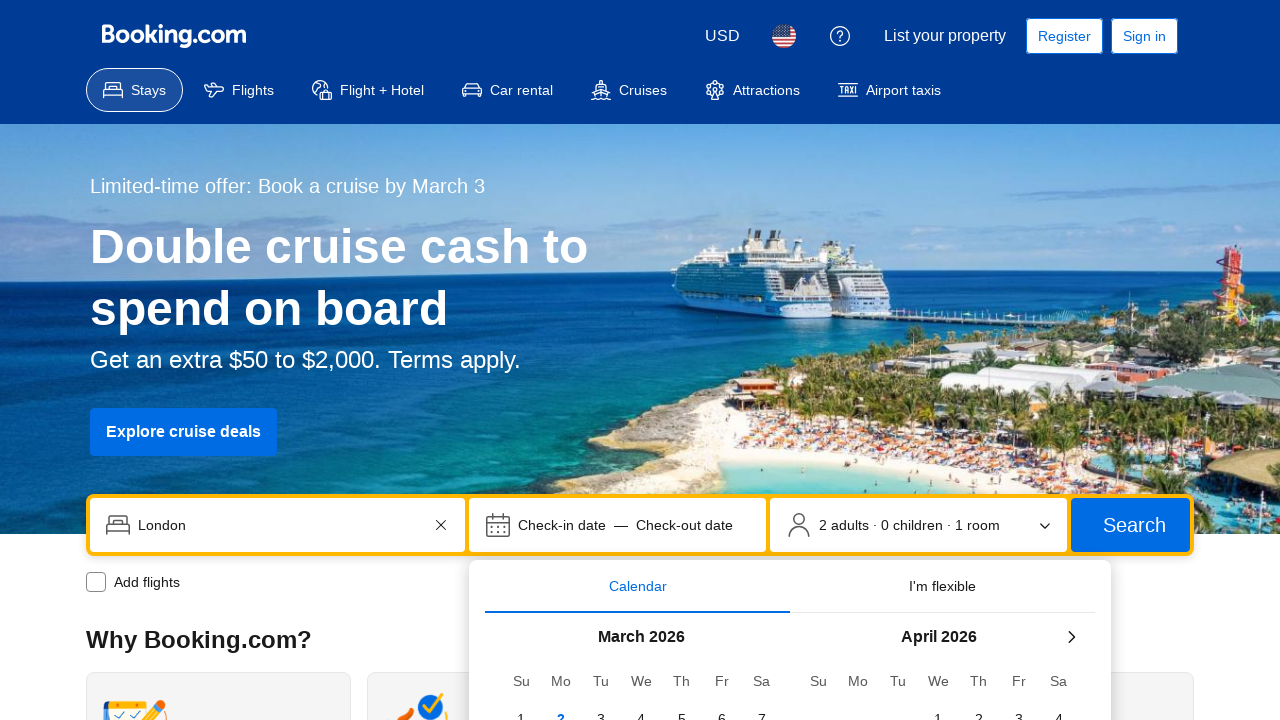

Selected check-in date: 2026-03-05 at (682, 698) on [data-date='2026-03-05']
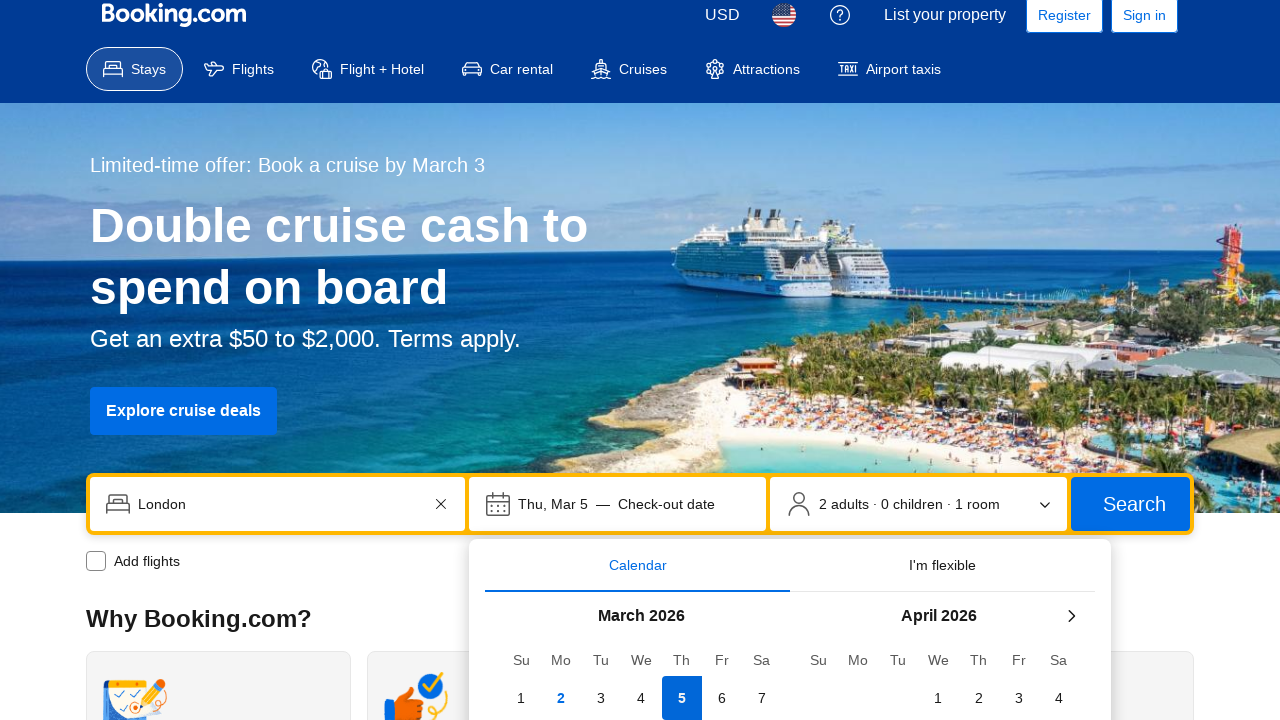

Selected check-out date: 2026-03-10 at (601, 360) on [data-date='2026-03-10']
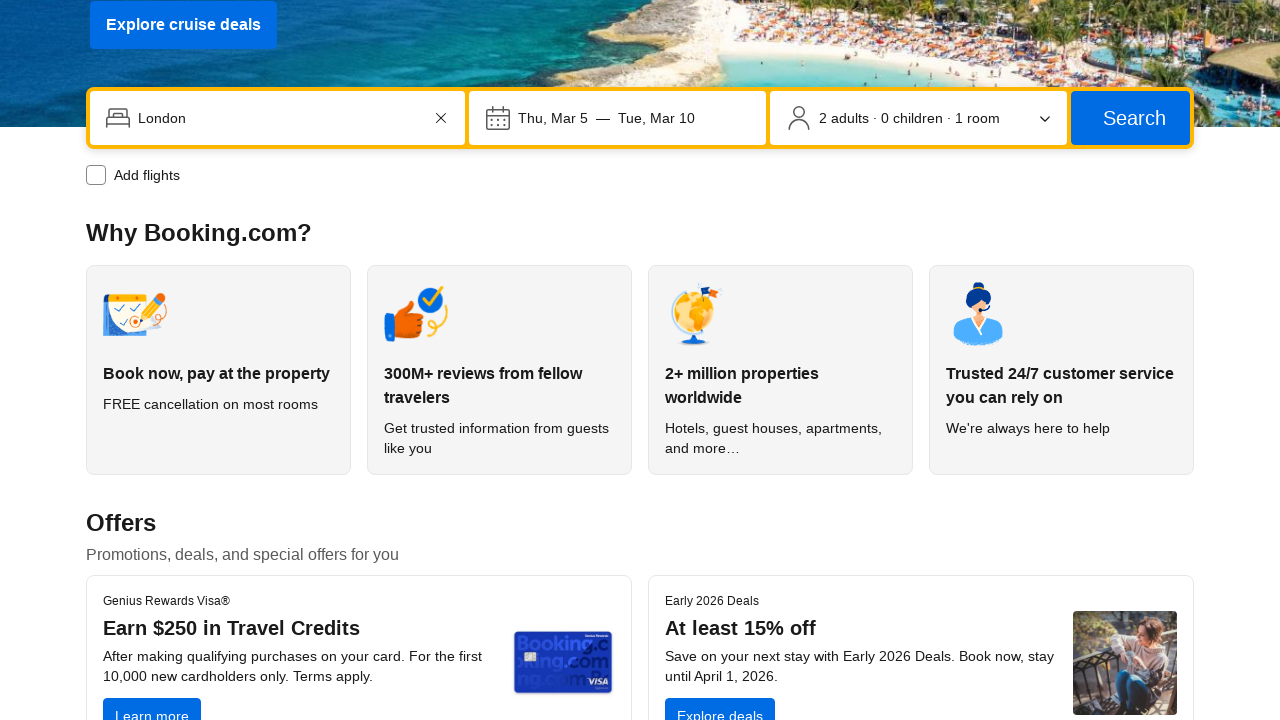

Clicked search button to search for hotels at (1130, 118) on button[type='submit']
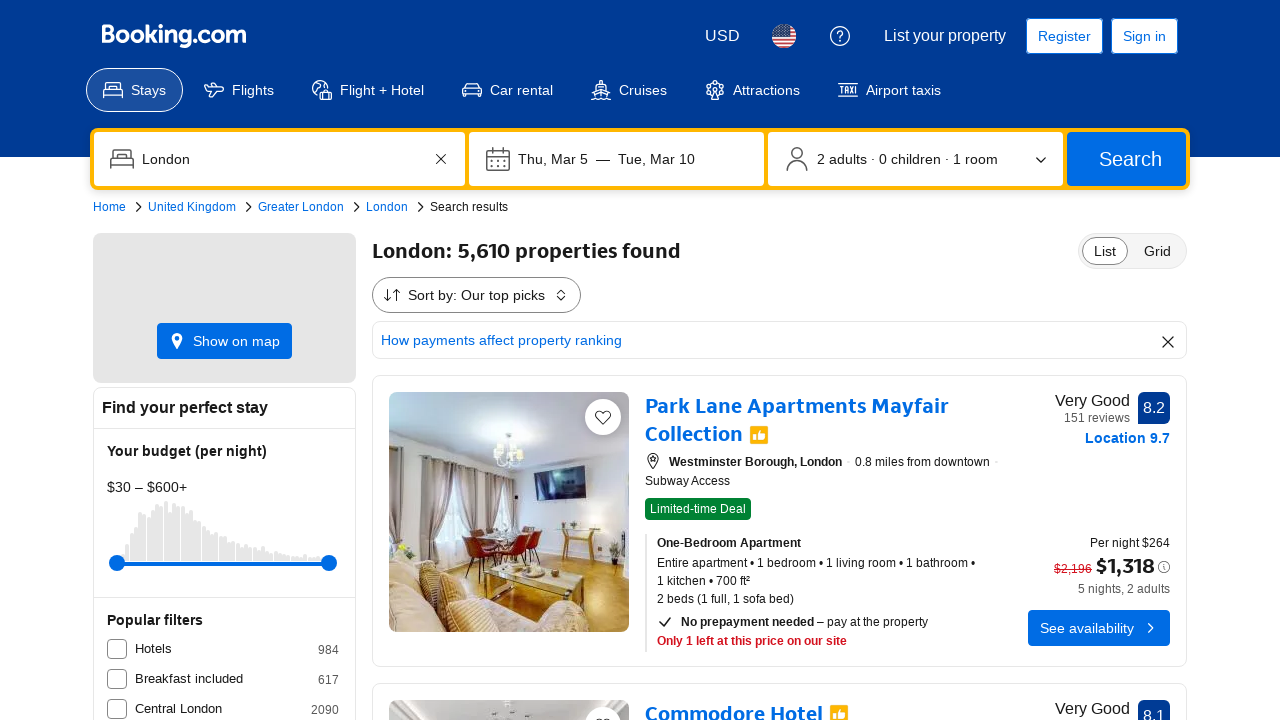

Search results loaded - hotel property cards visible
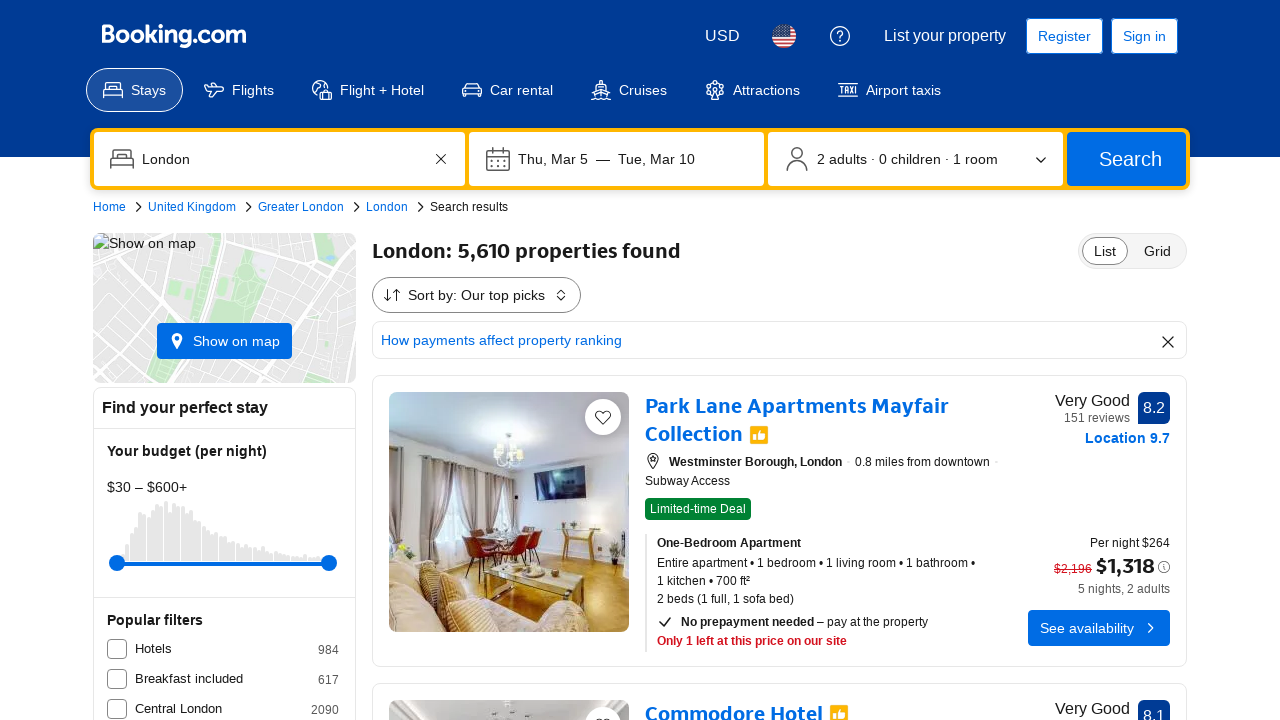

Scrolled to 10th hotel result
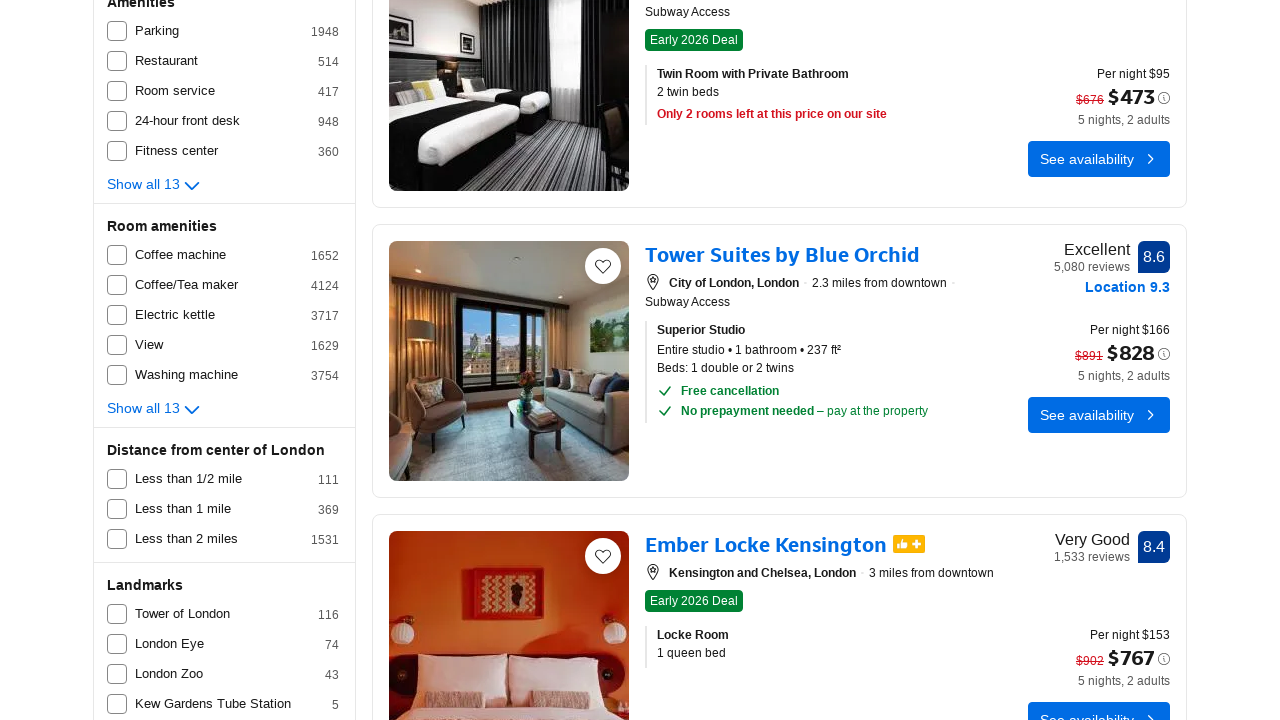

Hotel title is visible and highlighted
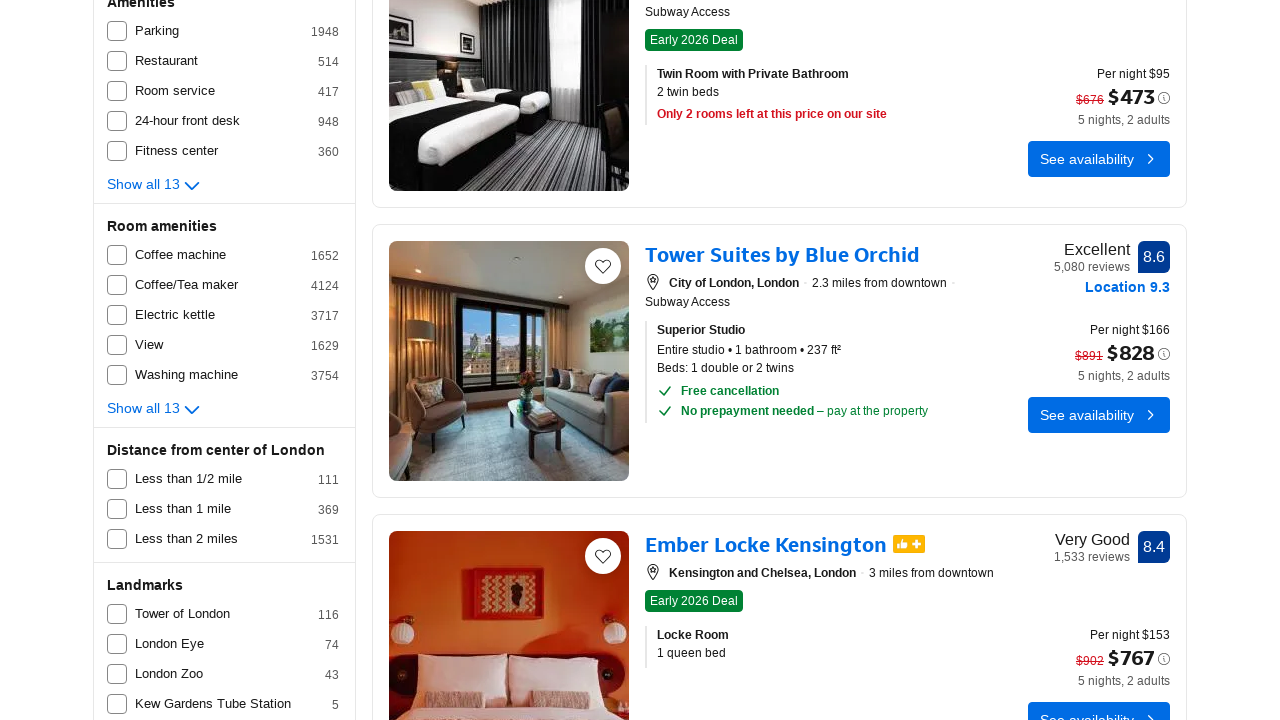

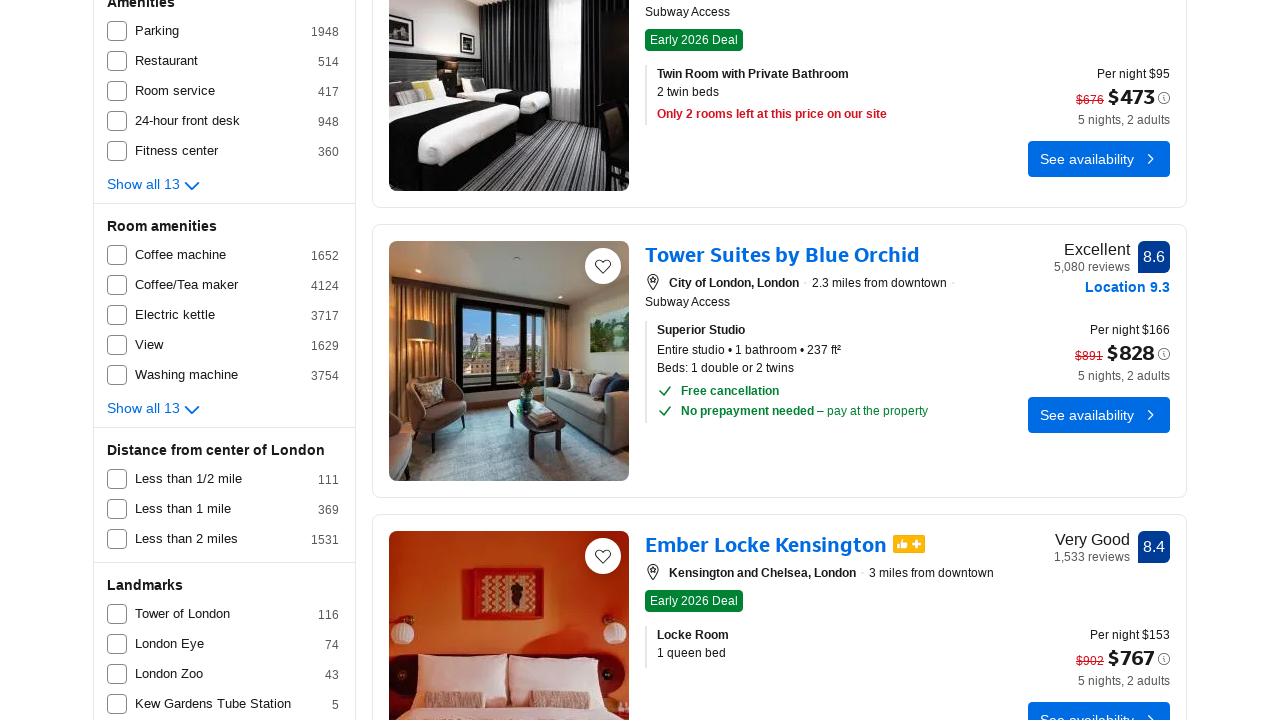